Tests drag and drop functionality by dragging an element from one location to another

Starting URL: https://jqueryui.com/droppable/

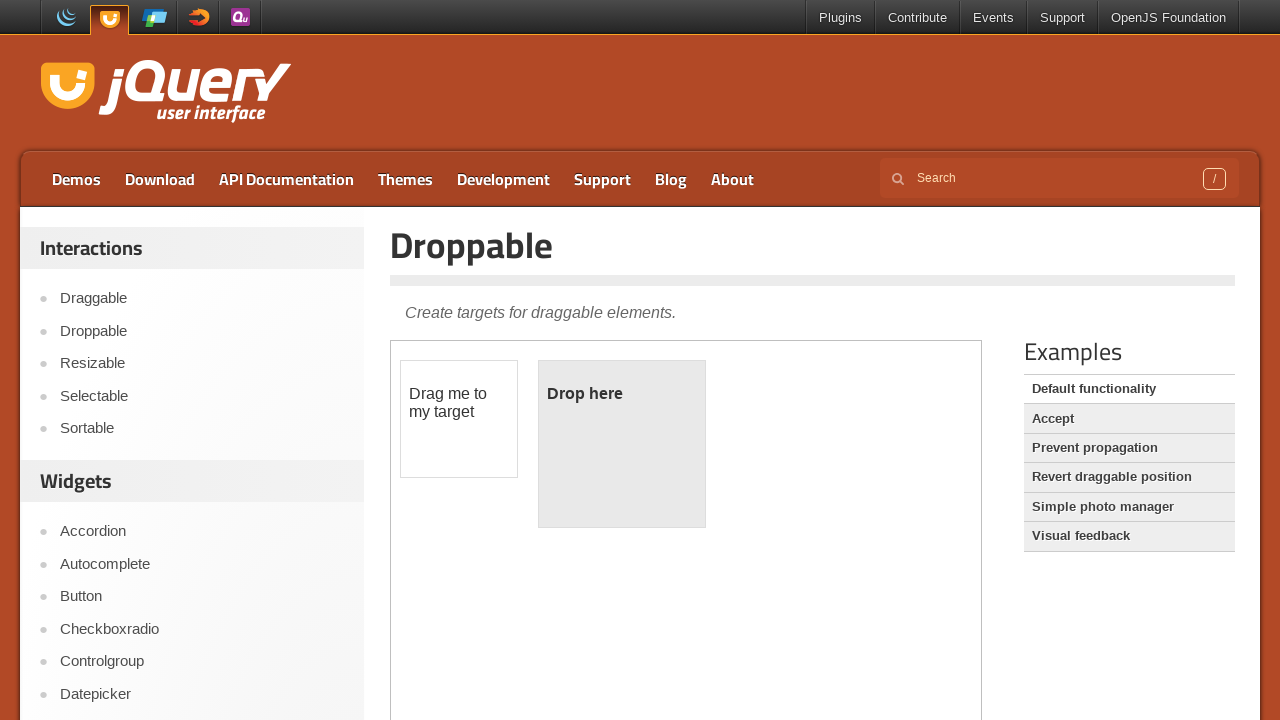

Located iframe containing drag and drop demo
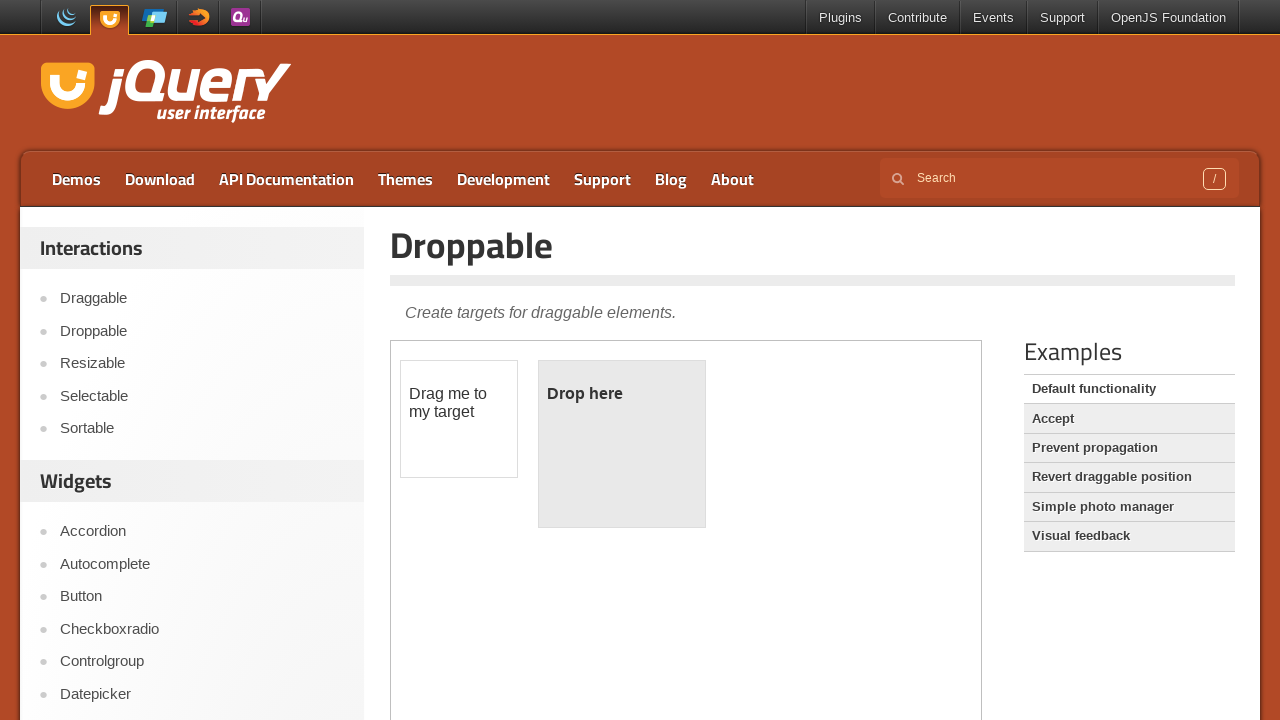

Located draggable element
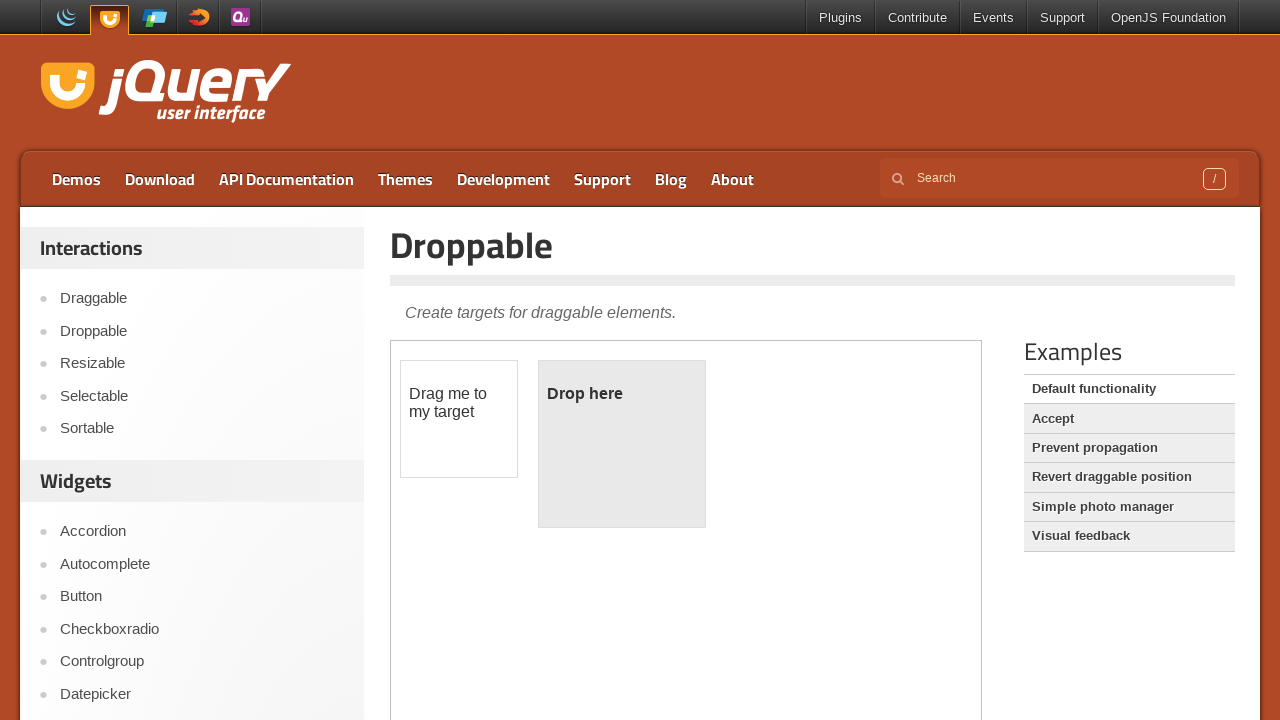

Located droppable element
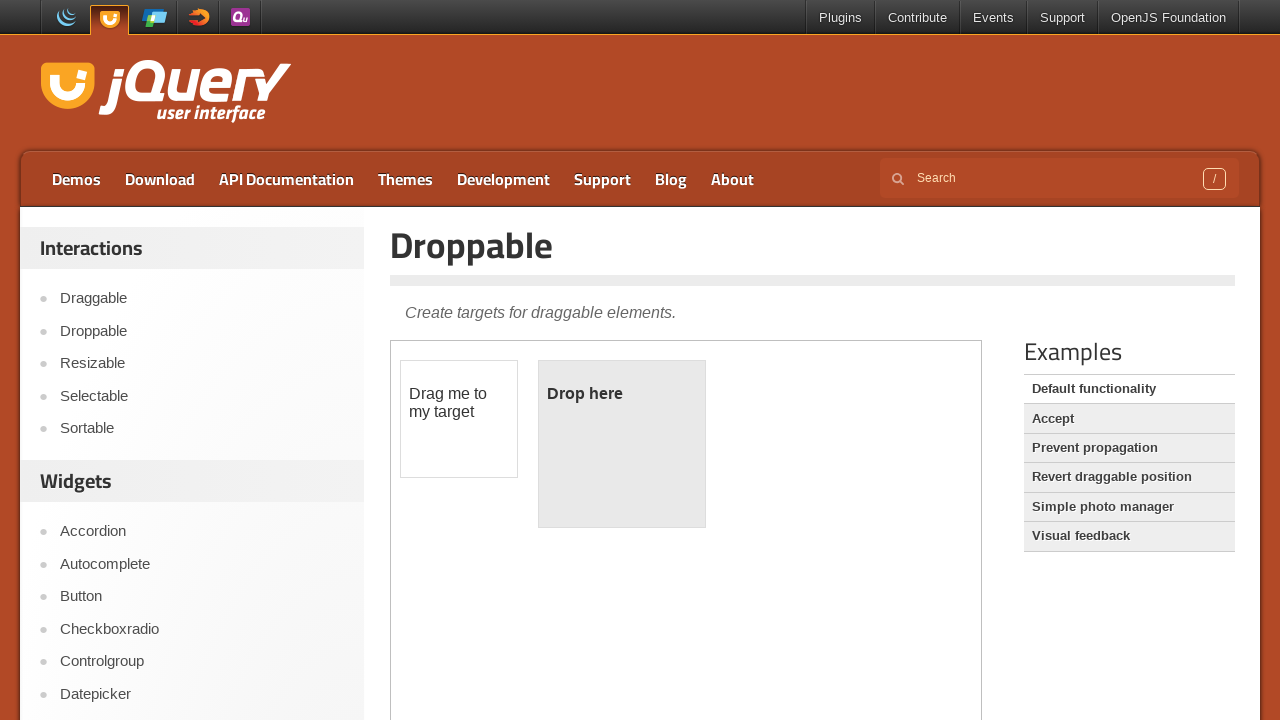

Dragged element from draggable to droppable location at (622, 444)
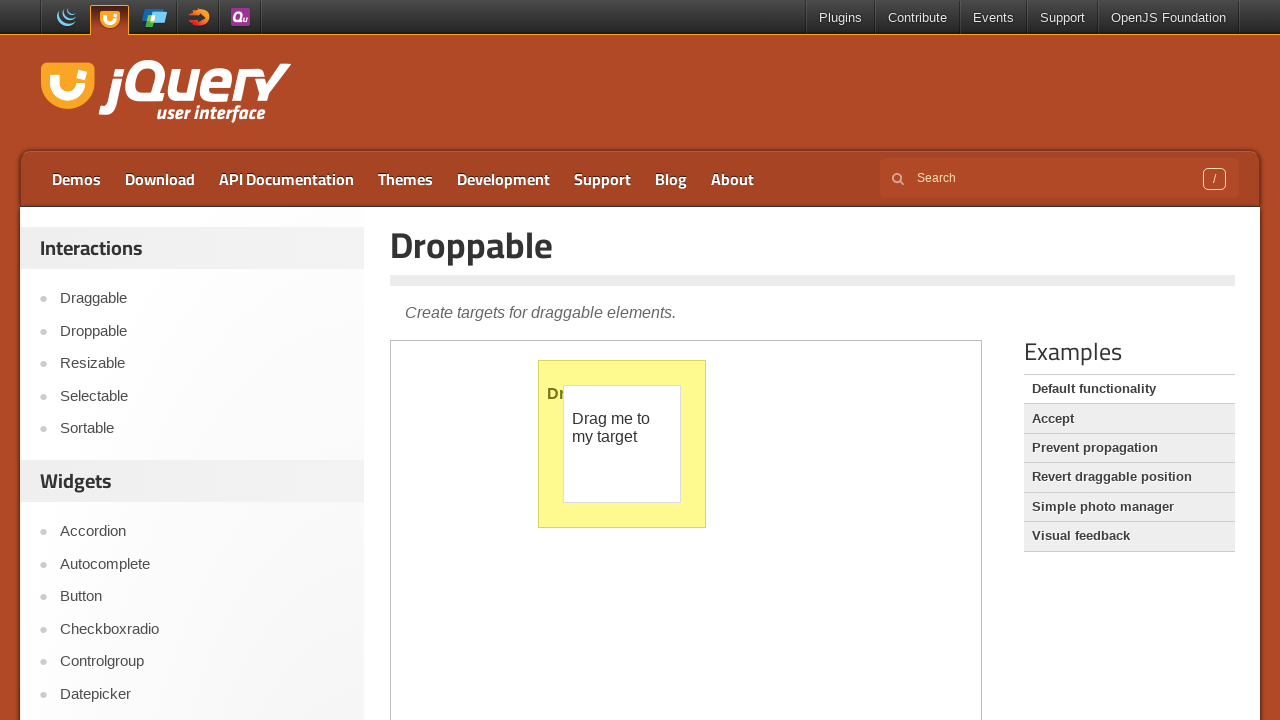

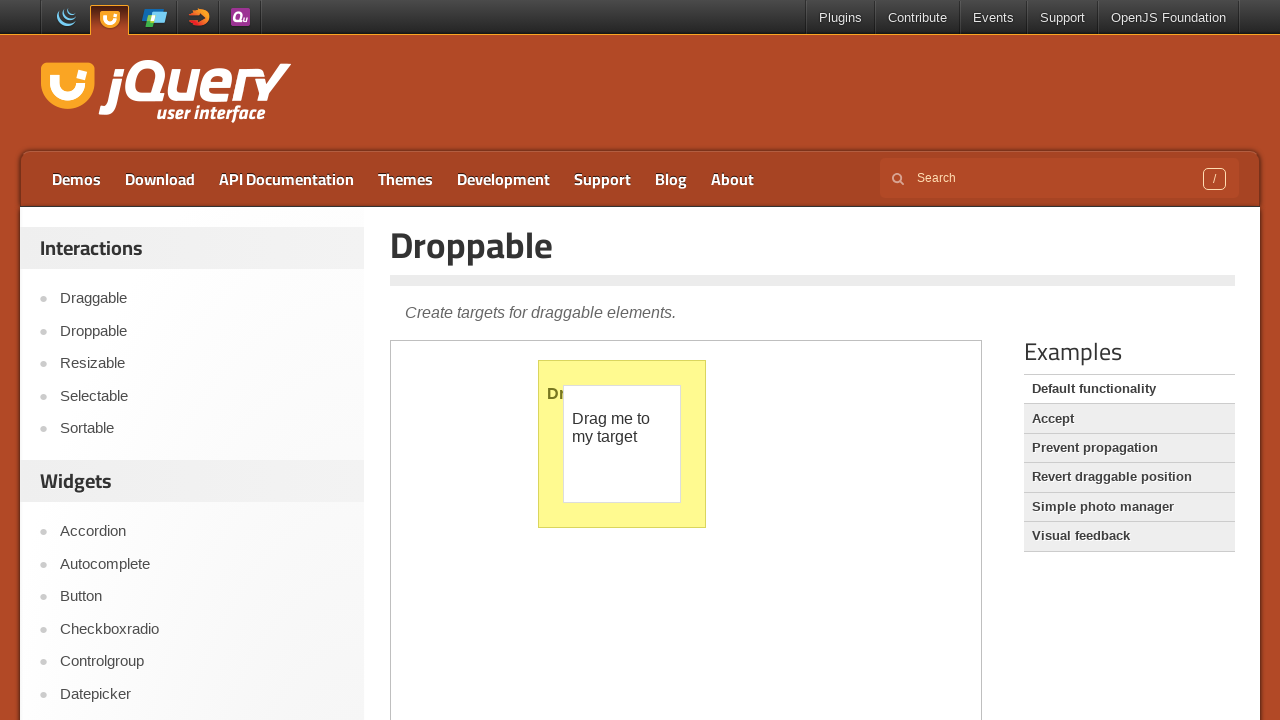